Tests checkbox and radio button functionality by selecting checkboxes, verifying the result, then selecting a radio button, verifying its result, and returning to the menu.

Starting URL: https://savkk.github.io/selenium-practice/

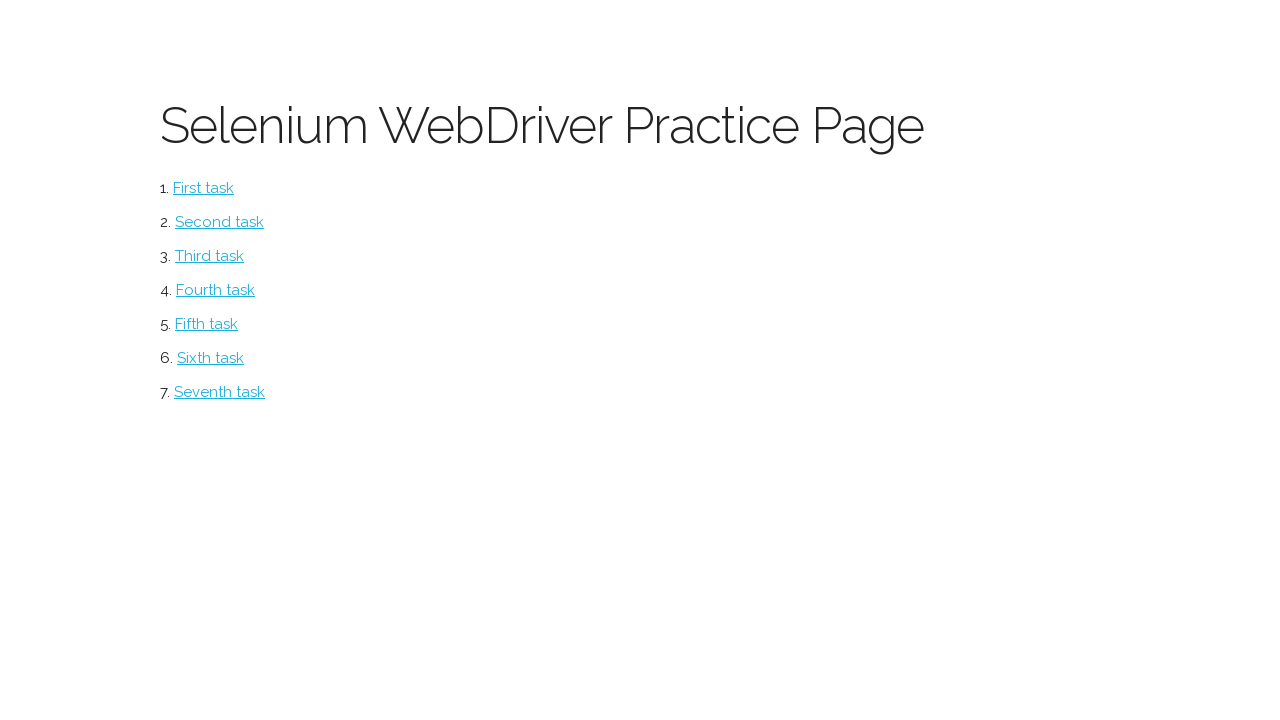

Clicked on Checkbox menu item at (220, 222) on #checkbox
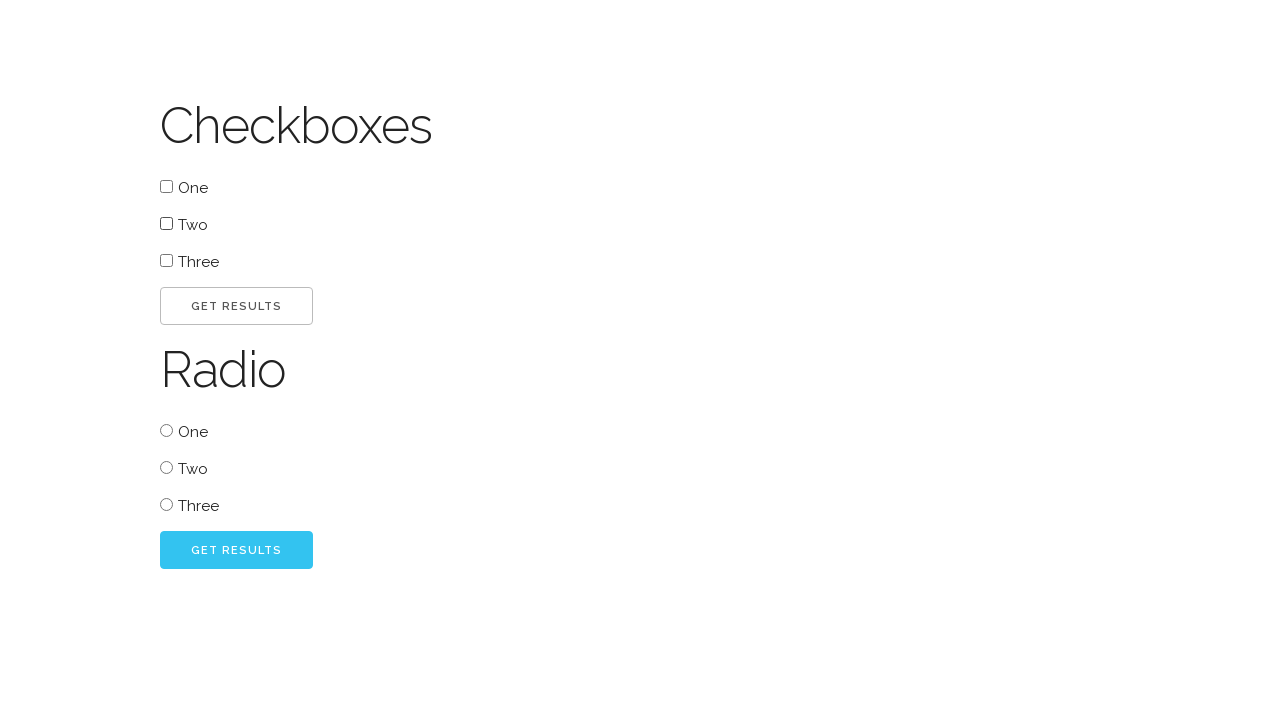

Selected checkbox with value 'one' at (166, 186) on input[type='checkbox'][value='one']
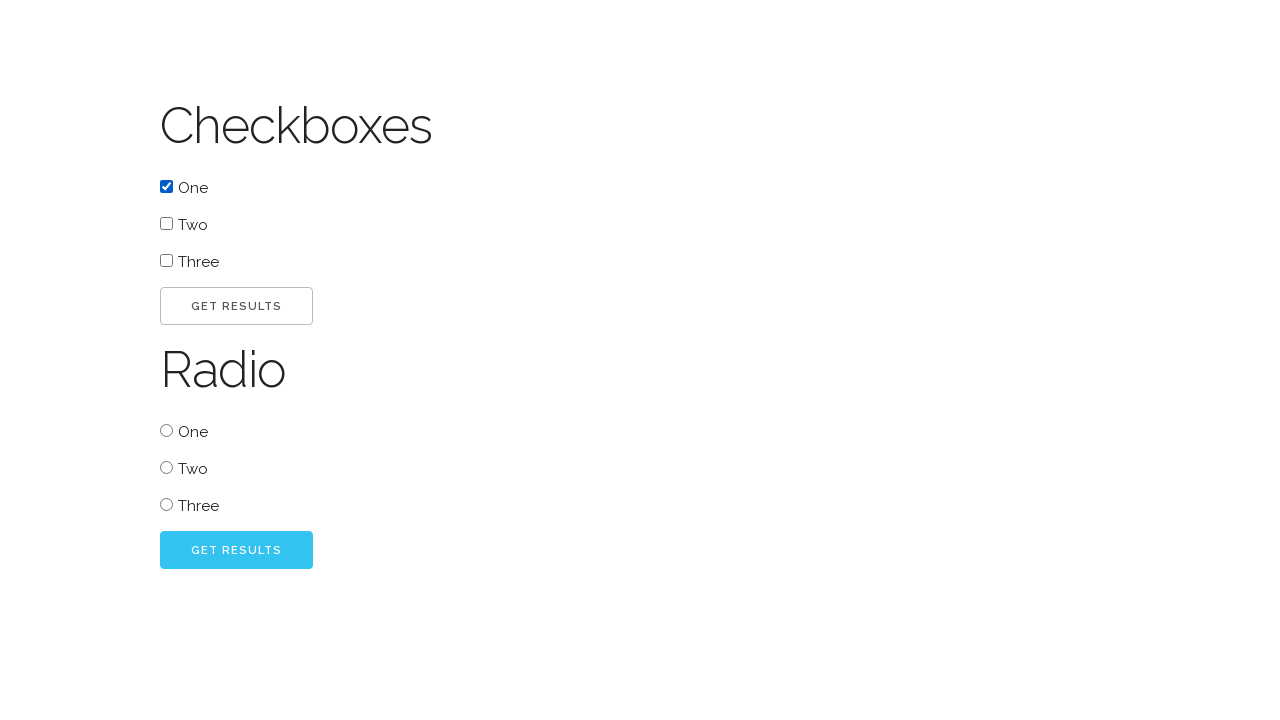

Selected checkbox with value 'two' at (166, 224) on input[type='checkbox'][value='two']
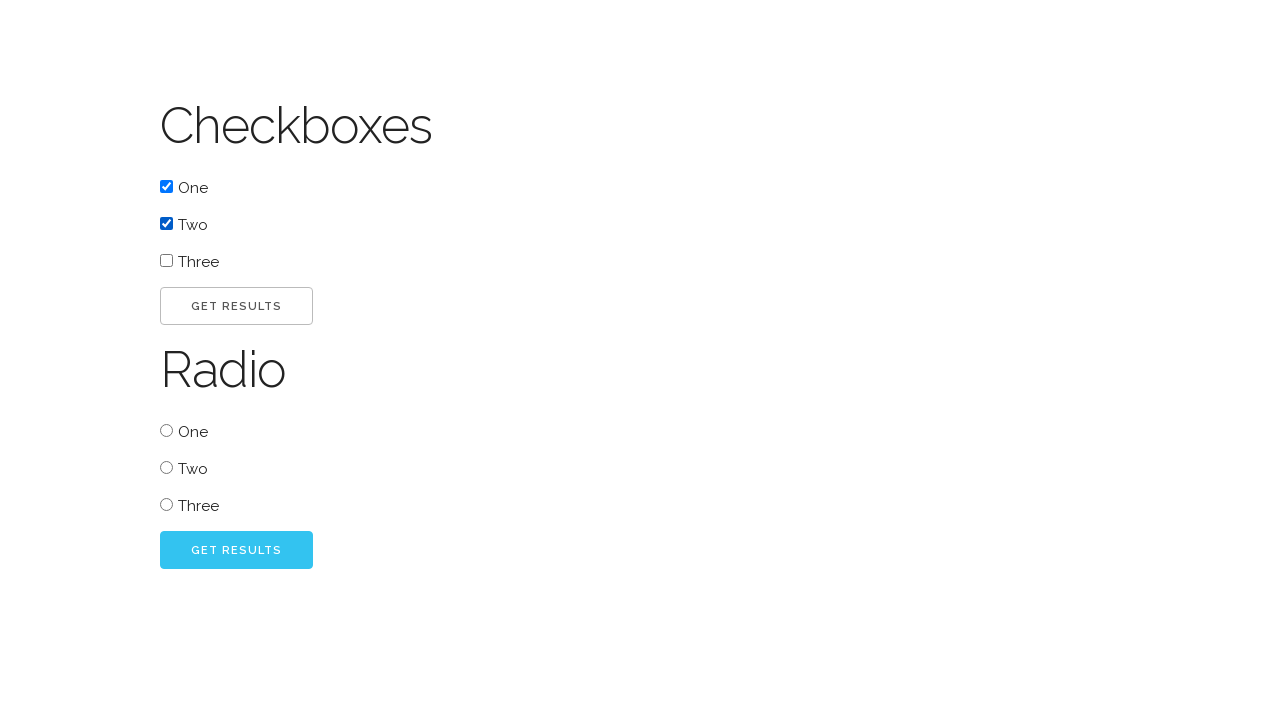

Clicked Go button for checkboxes at (236, 306) on #go
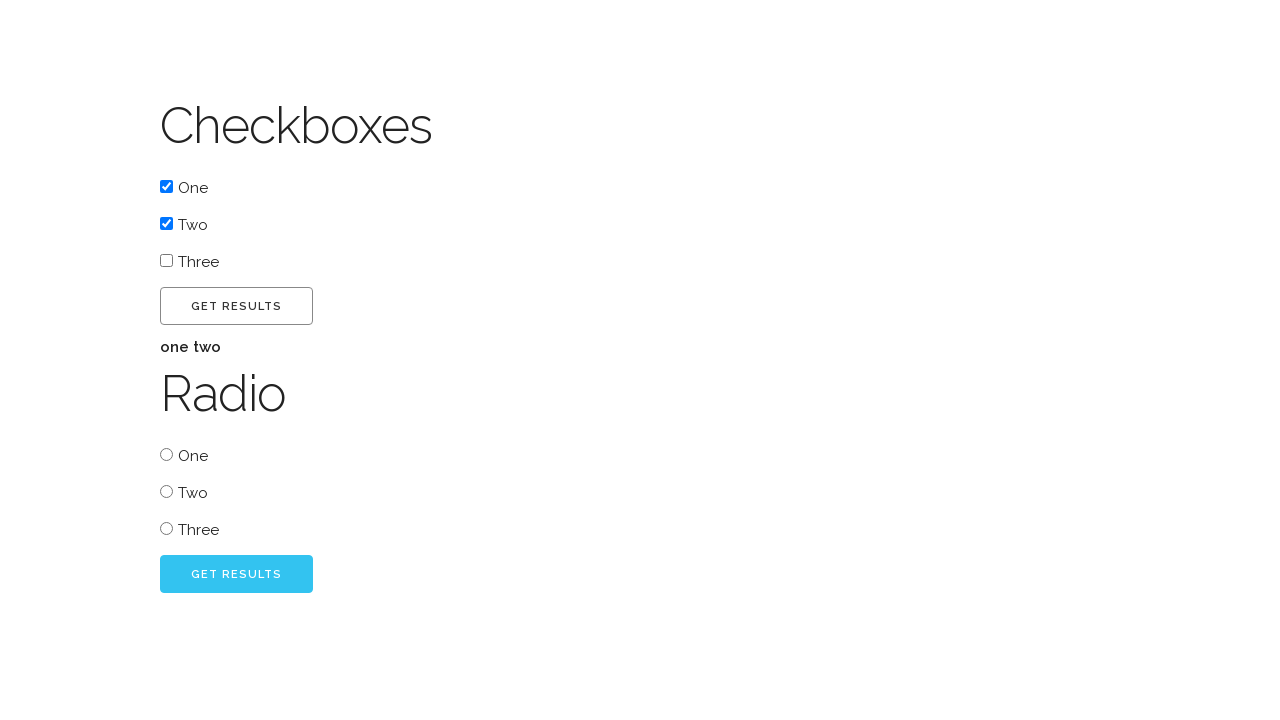

Checkbox result displayed
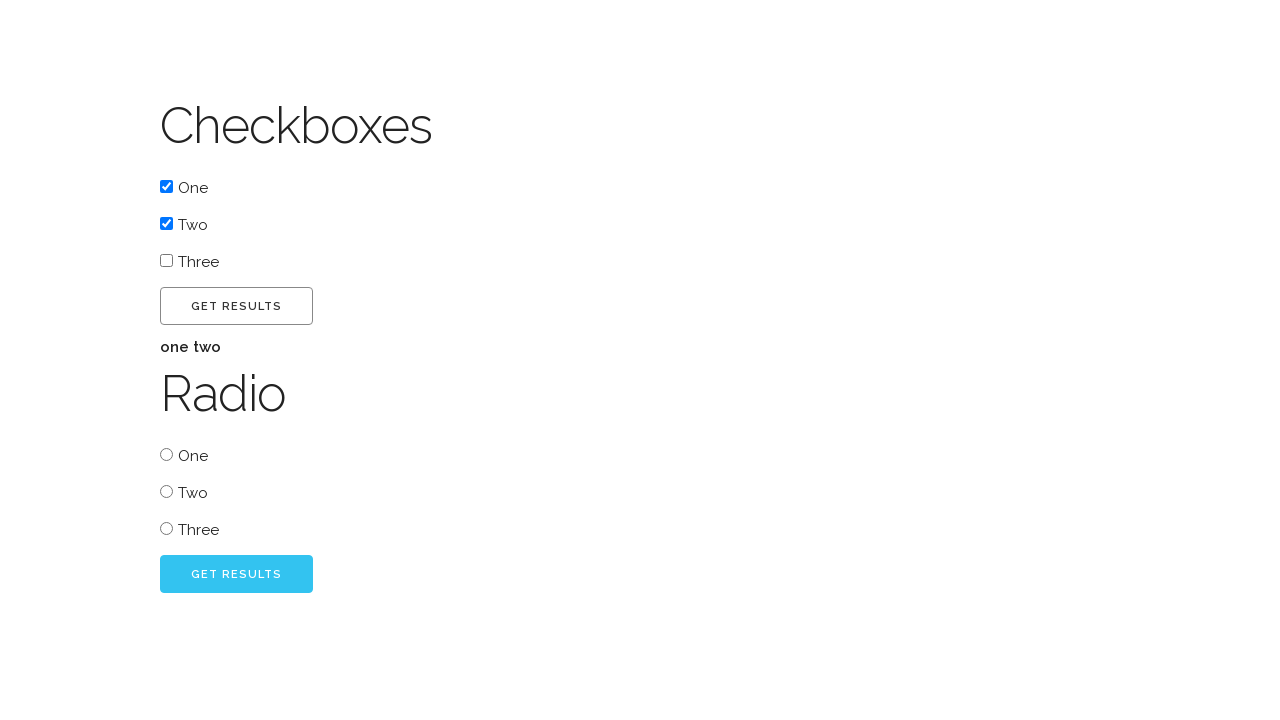

Selected radio button with value 'two' at (166, 492) on input[type='radio'][value='two']
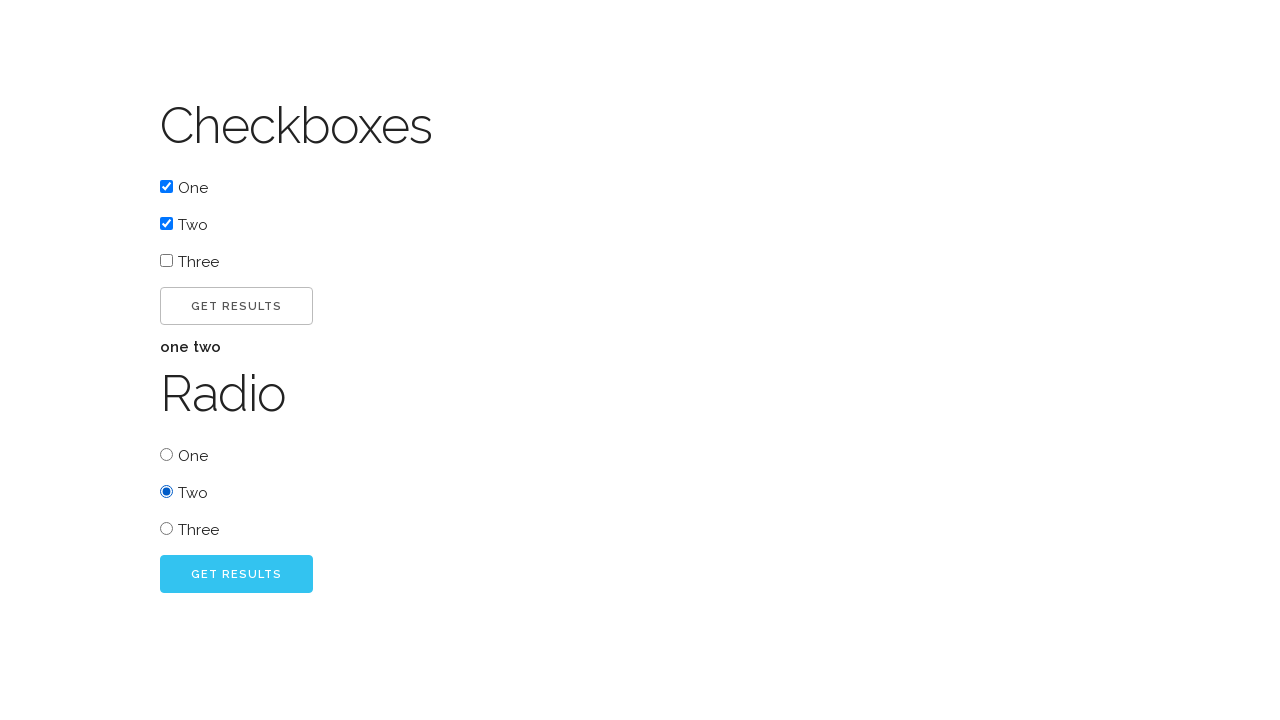

Clicked Go button for radio button at (236, 574) on #radio_go
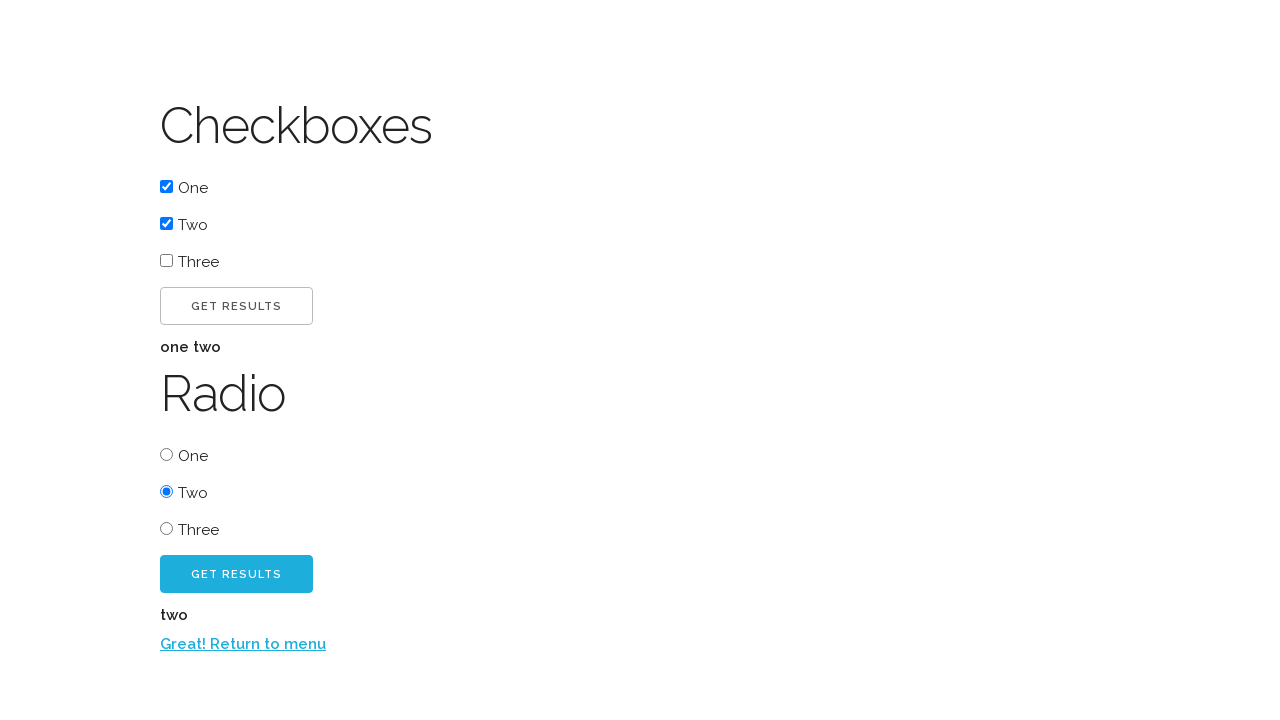

Radio button result displayed
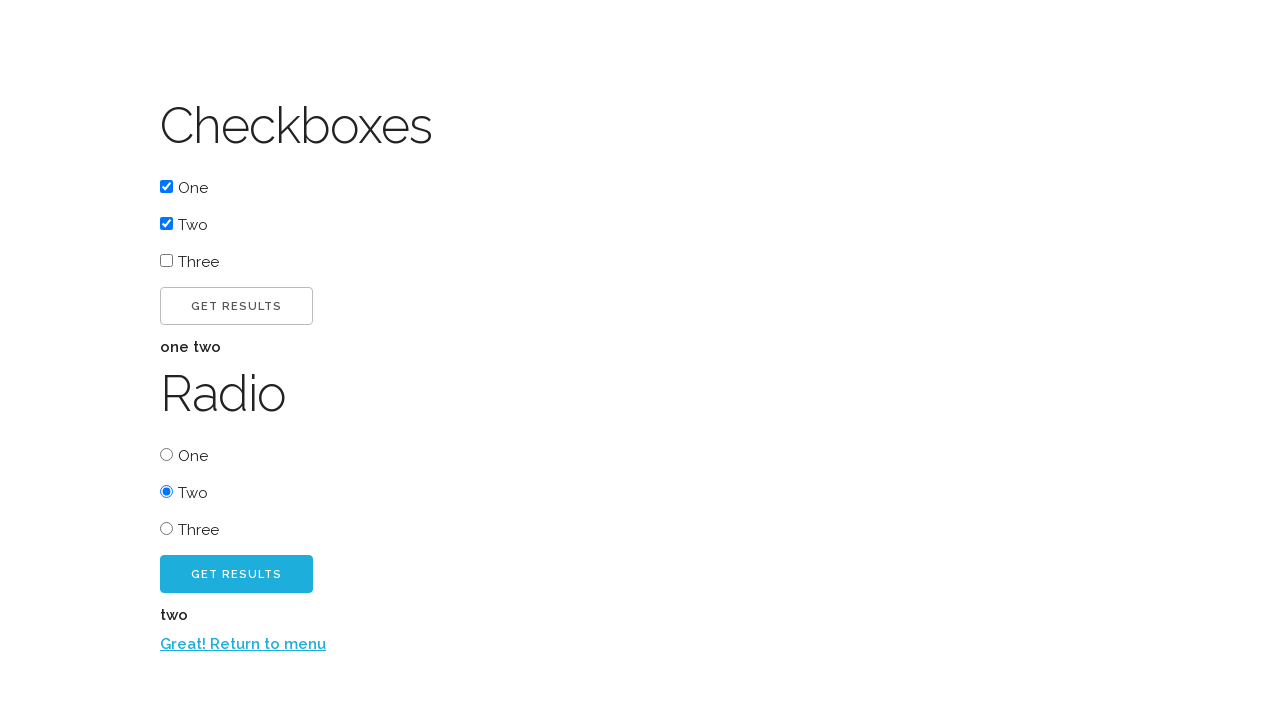

Clicked return to menu link at (243, 644) on a:has-text('Great! Return to menu')
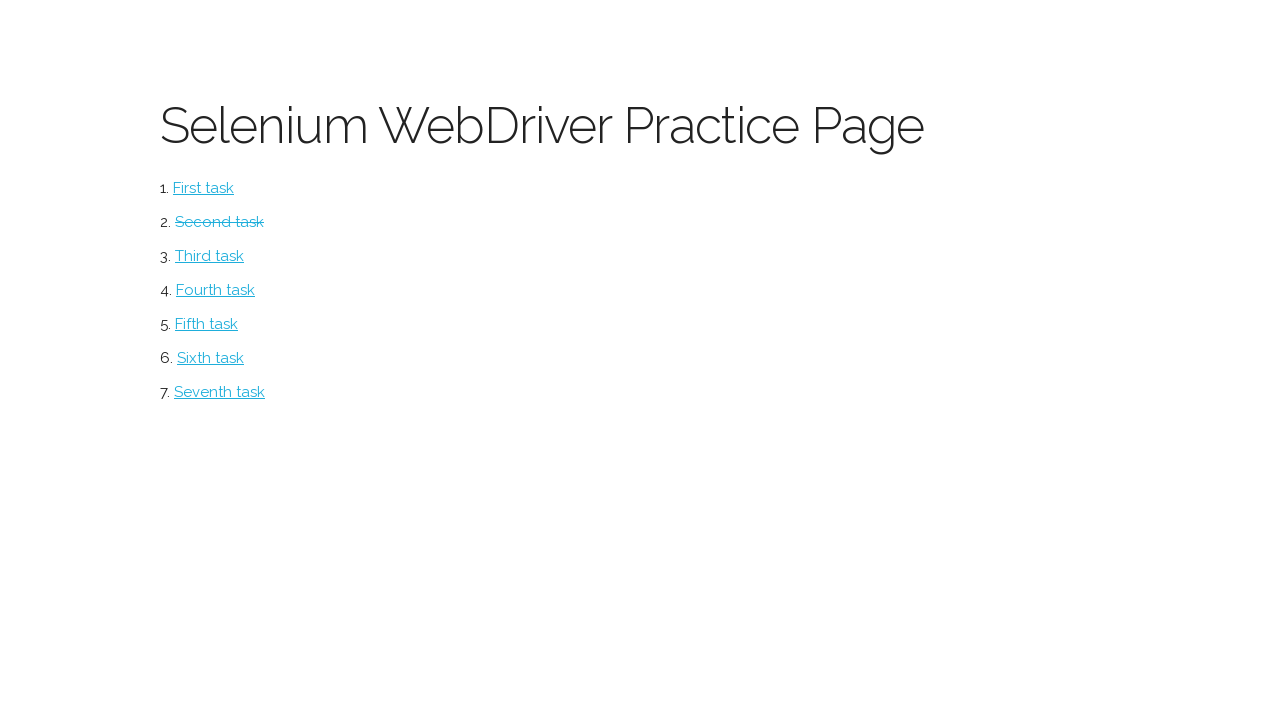

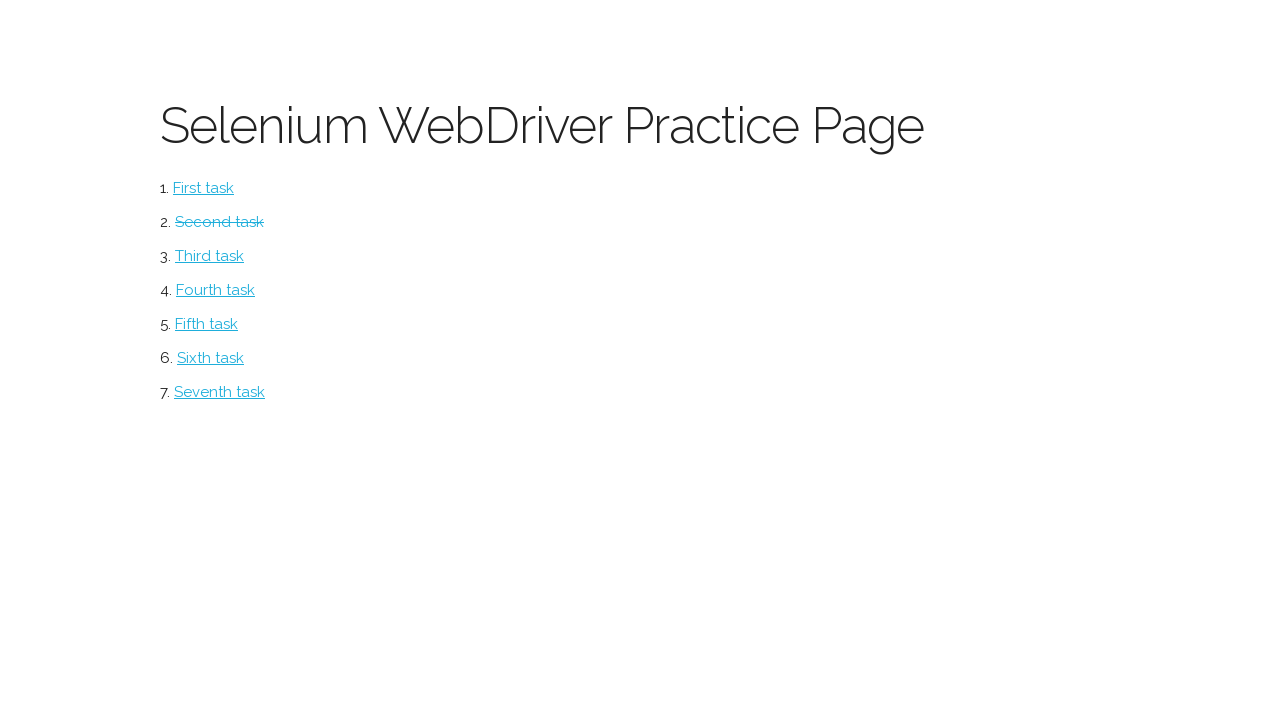